Tests clicking on a link element on example.com

Starting URL: https://example.com

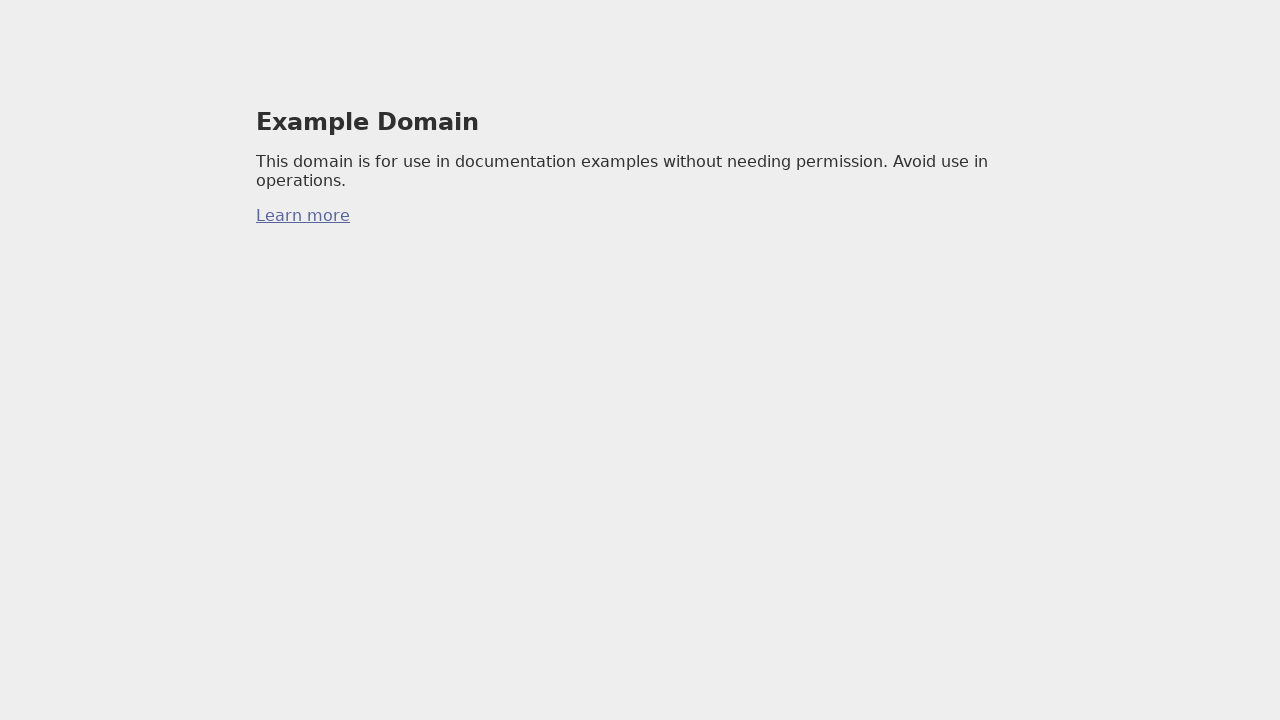

Clicked on a link element at (303, 216) on a
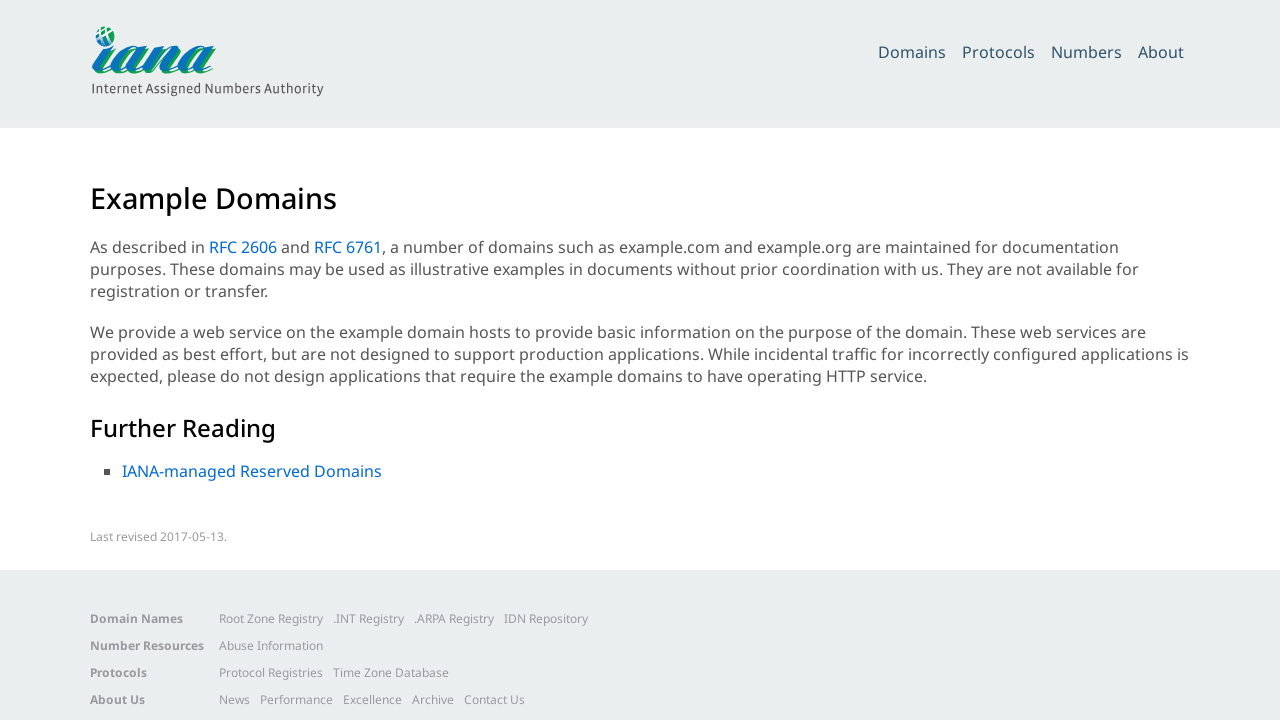

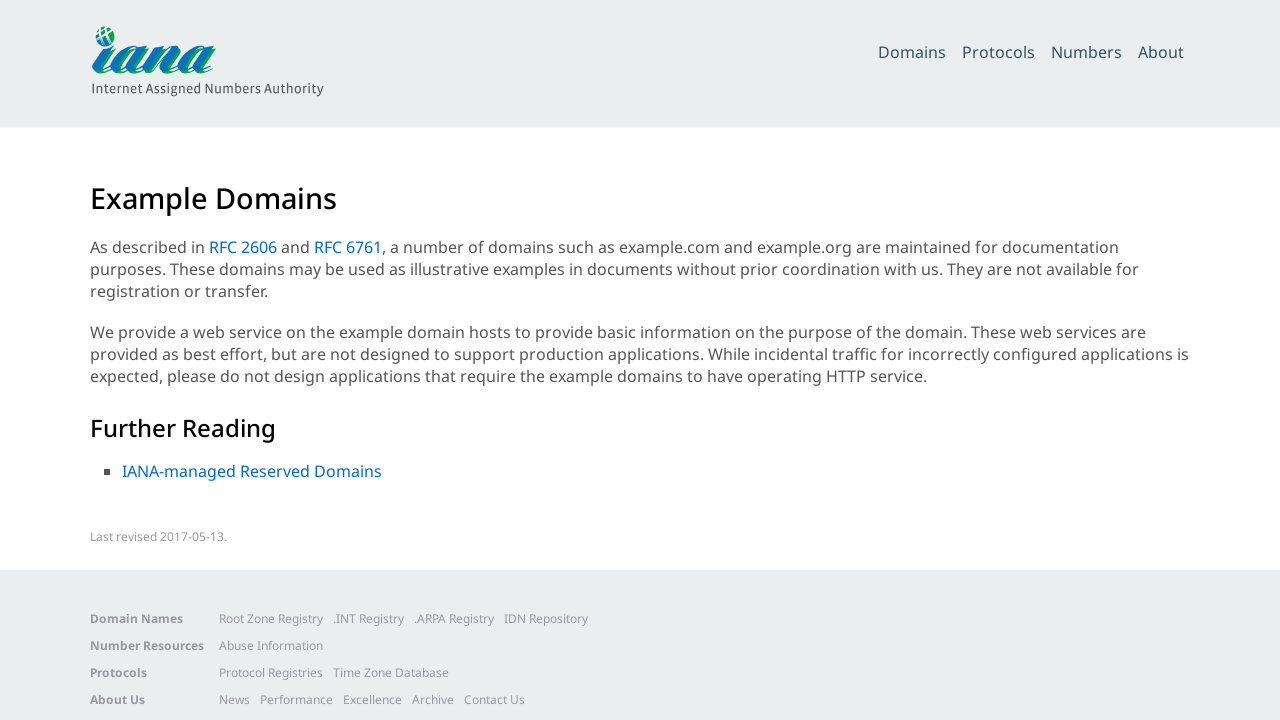